Tests A/B split testing opt-out by adding opt-out cookie before navigating to the A/B test page, then verifying the page shows no A/B test.

Starting URL: http://the-internet.herokuapp.com

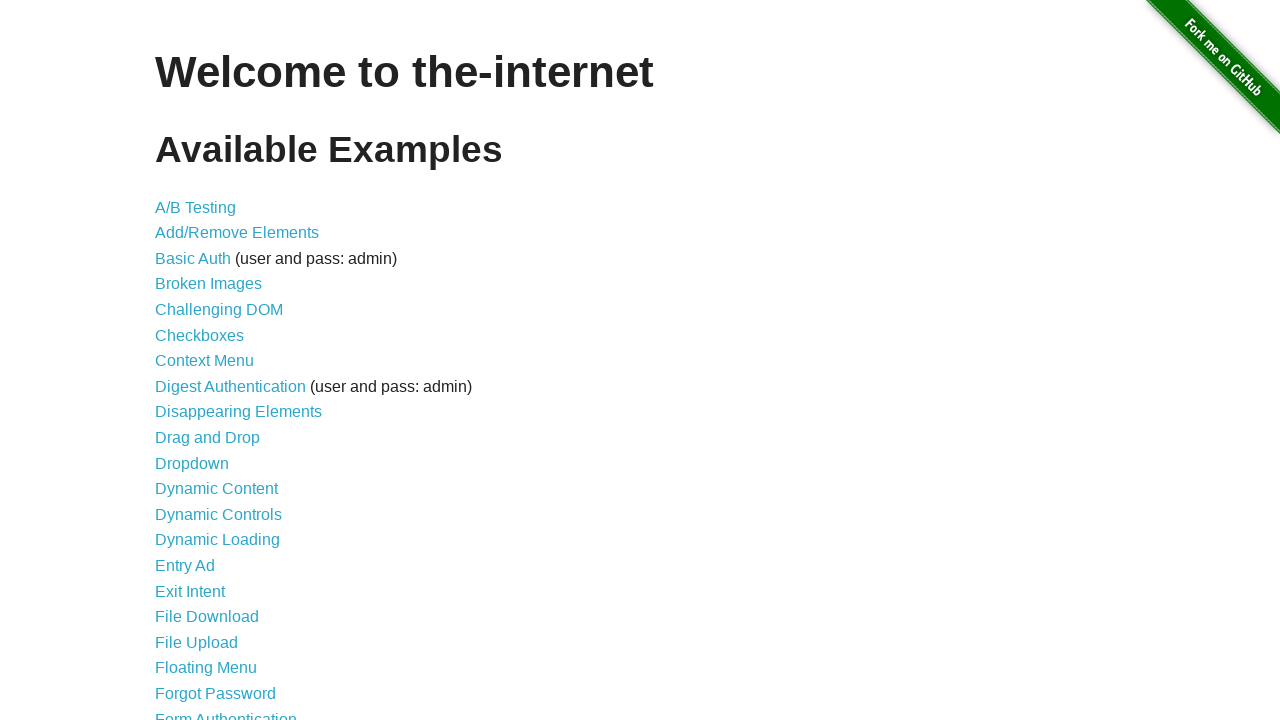

Added optimizelyOptOut cookie to opt out of A/B testing
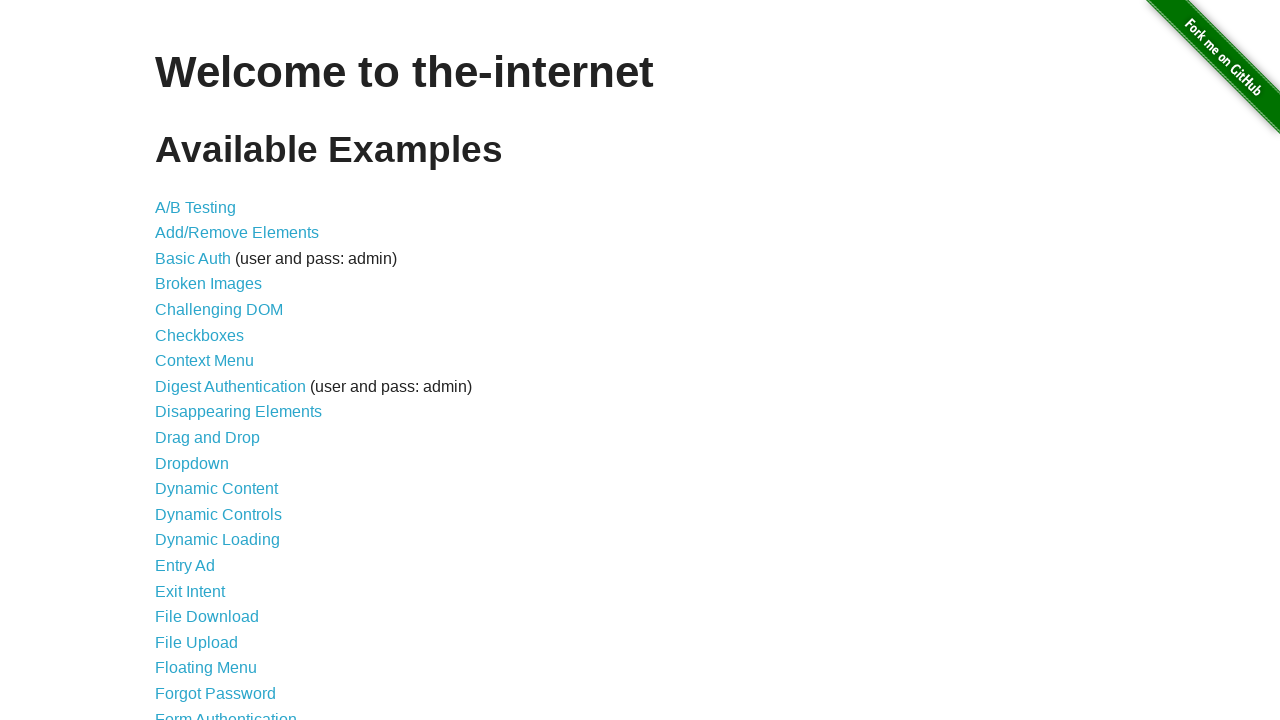

Navigated to A/B test page at /abtest
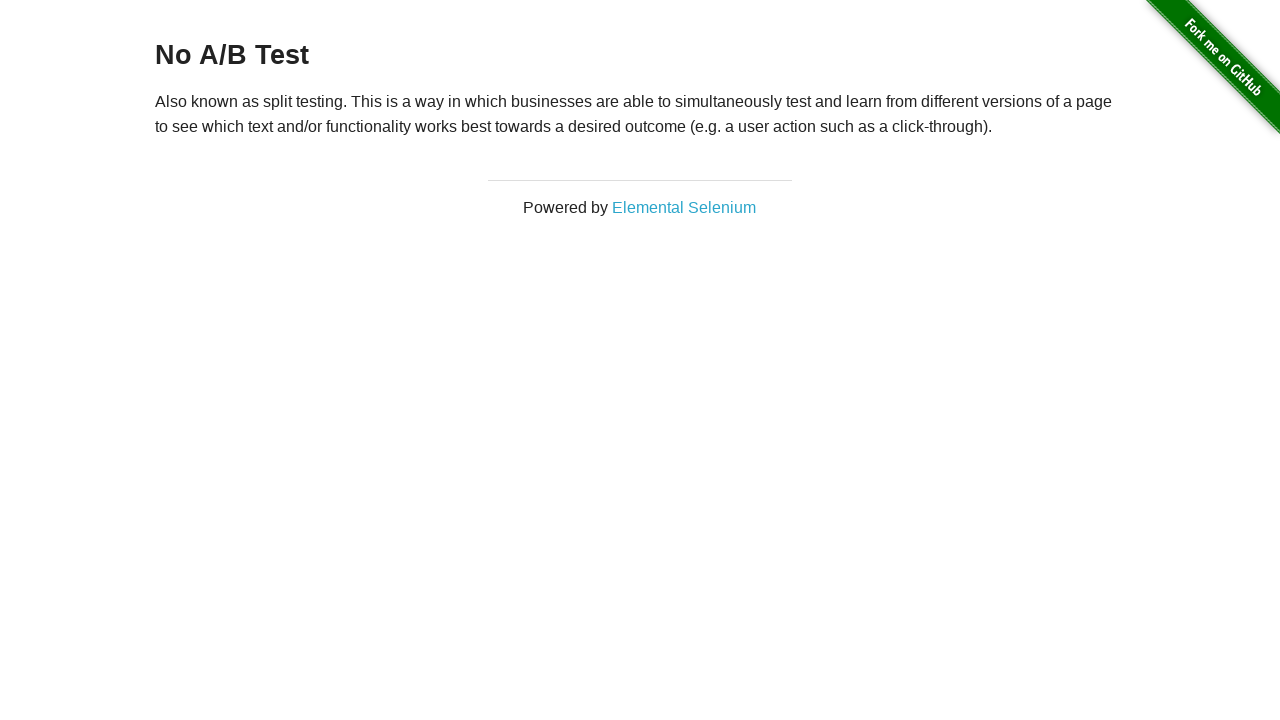

Retrieved heading text: 'No A/B Test'
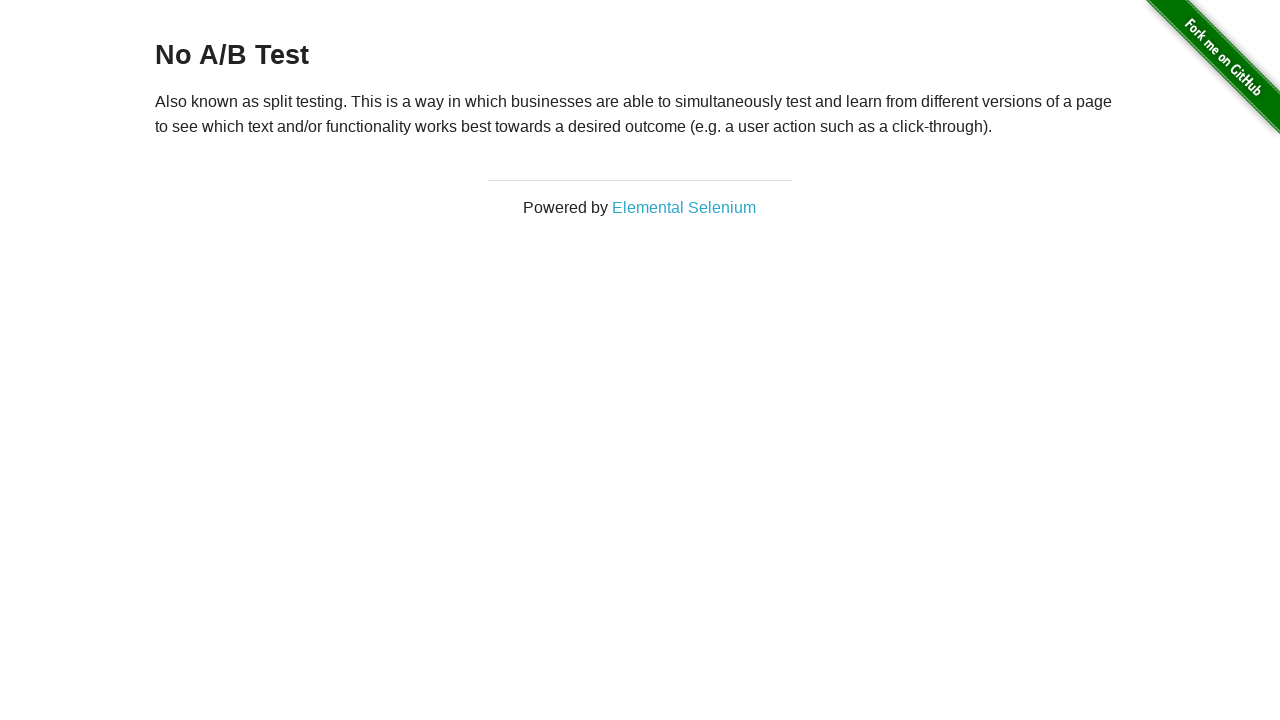

Verified heading displays 'No A/B Test' - opt-out cookie successfully prevented A/B test
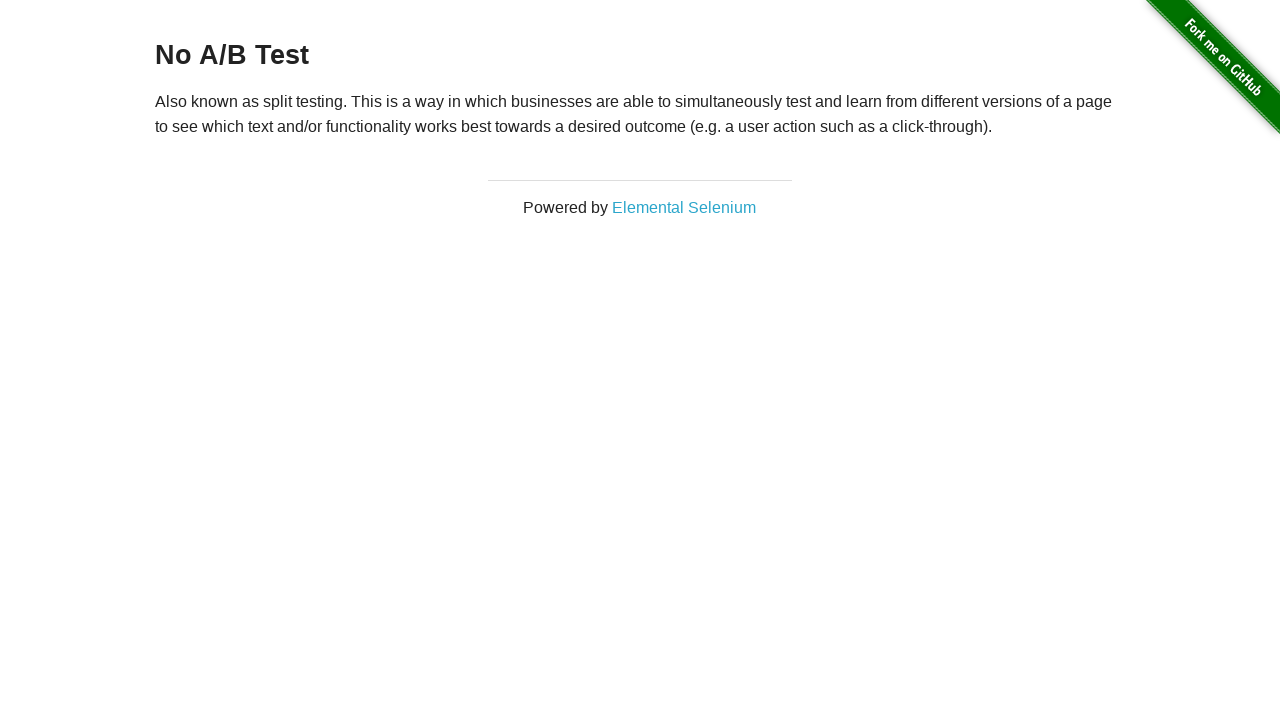

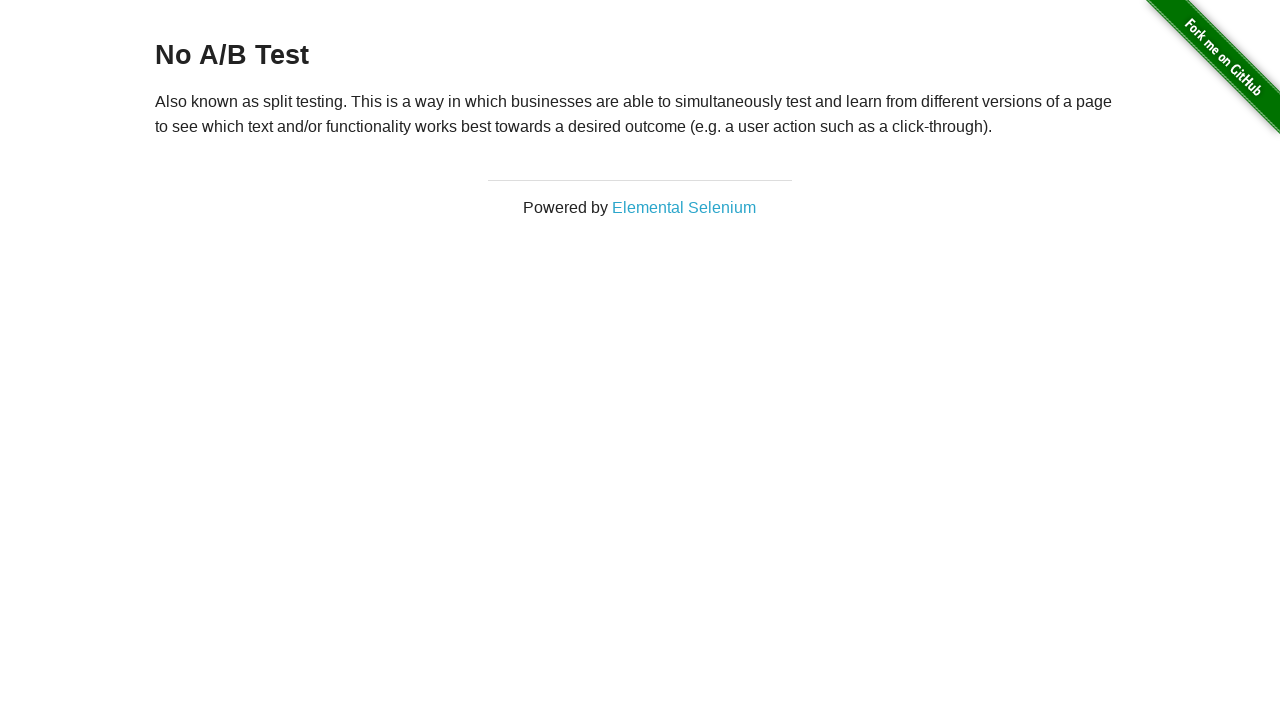